Tests the autocomplete functionality by typing "united" in the autocomplete field and selecting "United States (USA)" from the dropdown suggestions.

Starting URL: https://rahulshettyacademy.com/AutomationPractice/

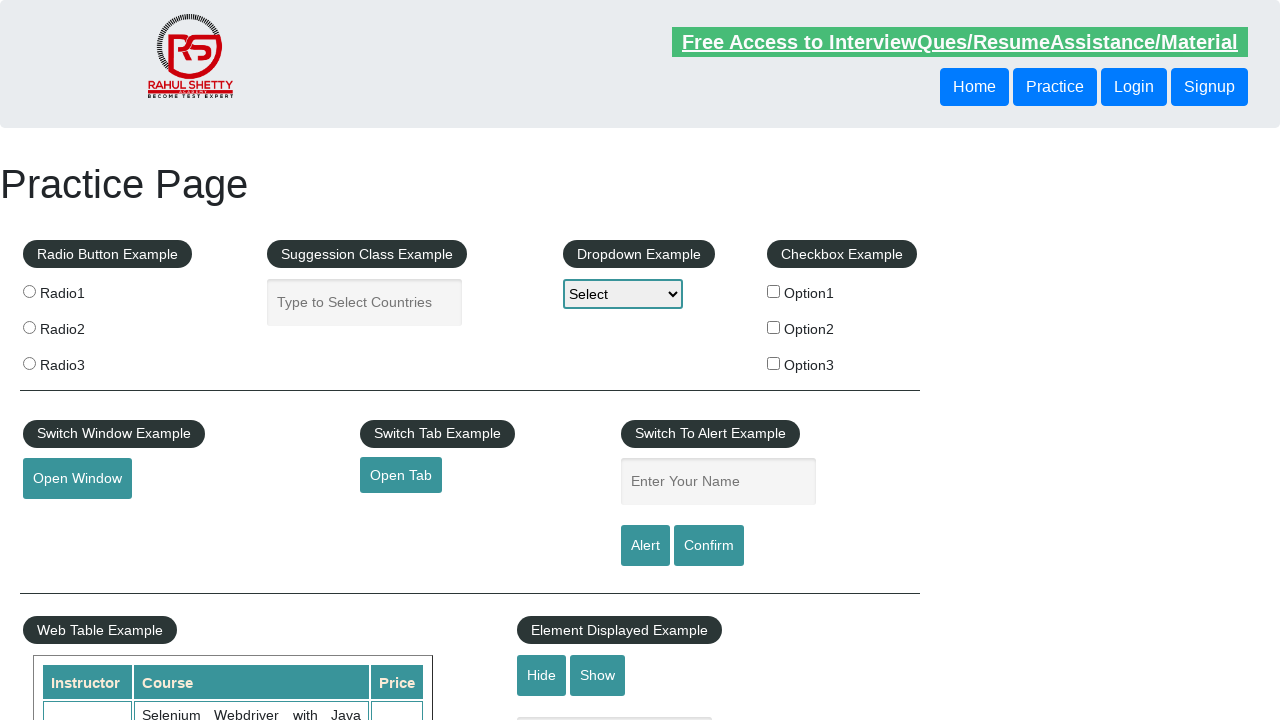

Typed 'united' in the autocomplete field on #autocomplete
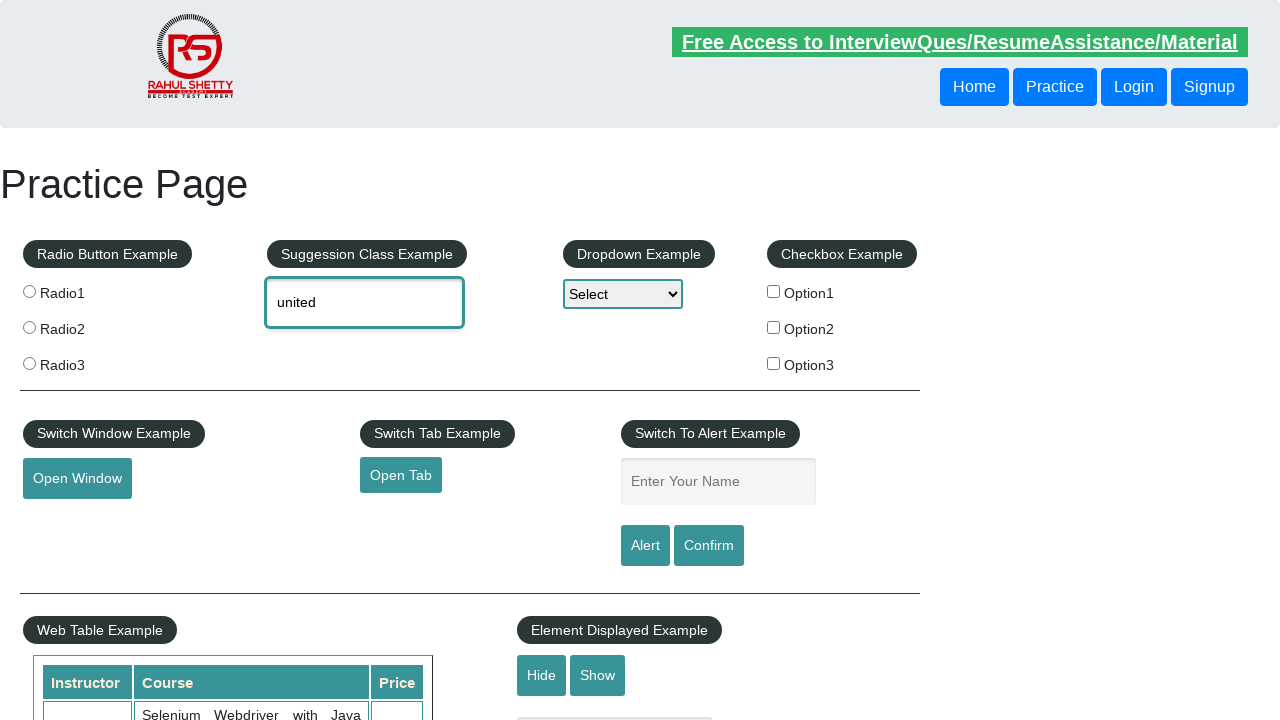

Autocomplete dropdown suggestions appeared
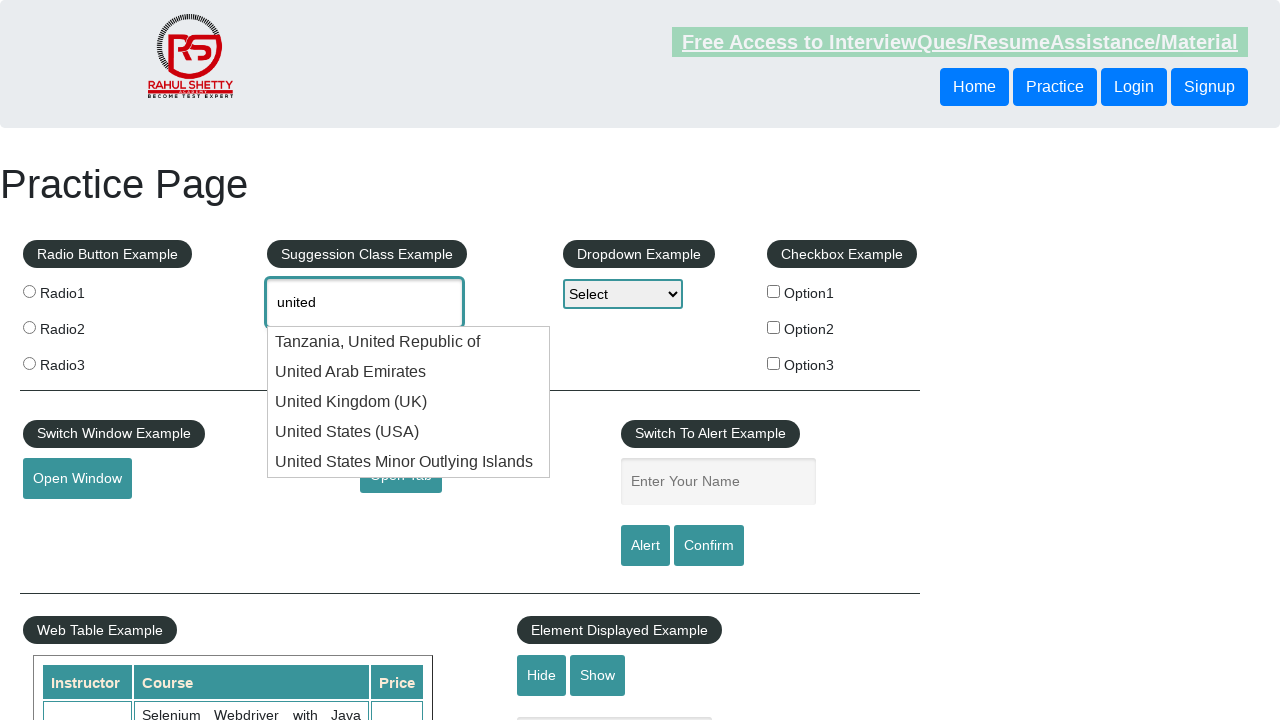

Selected 'United States (USA)' from the autocomplete dropdown at (409, 432) on .ui-menu-item:has-text('United States (USA)')
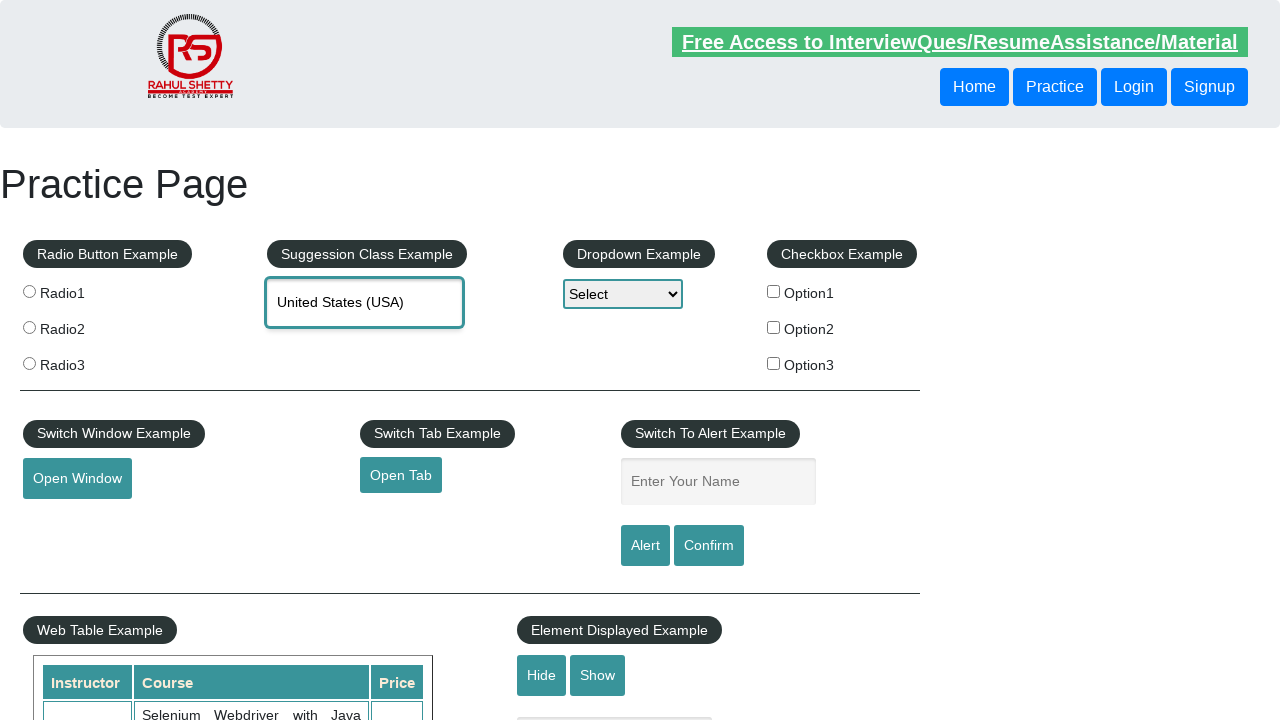

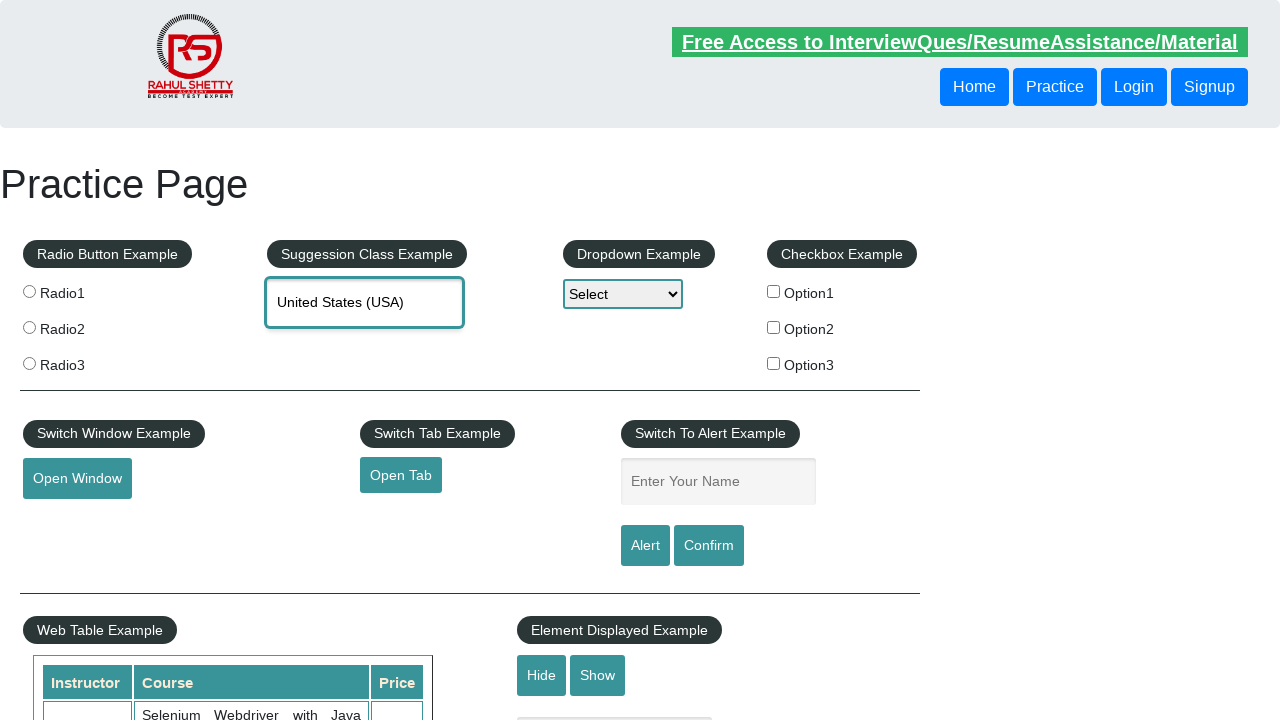